Tests radio button behavior by clicking the "Impressive" button and verifying the "Yes" button is still displayed

Starting URL: https://www.tutorialspoint.com/selenium/practice/radio-button.php

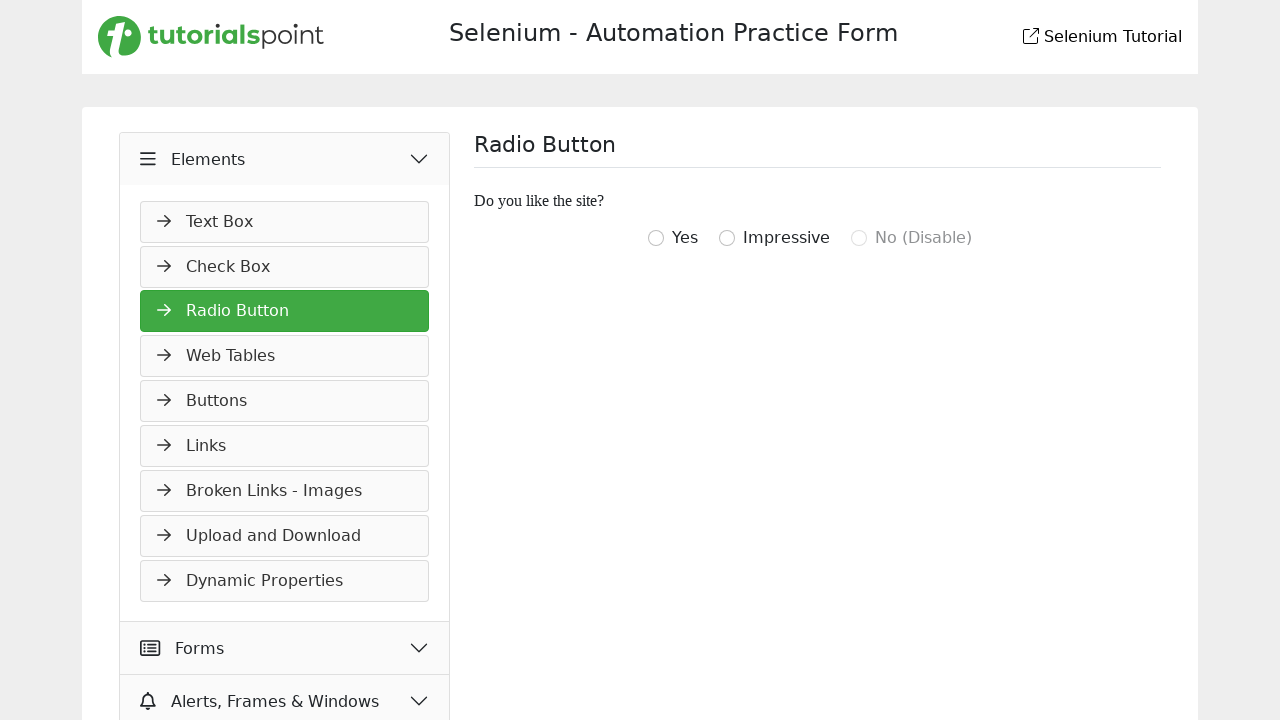

Navigated to radio button practice page
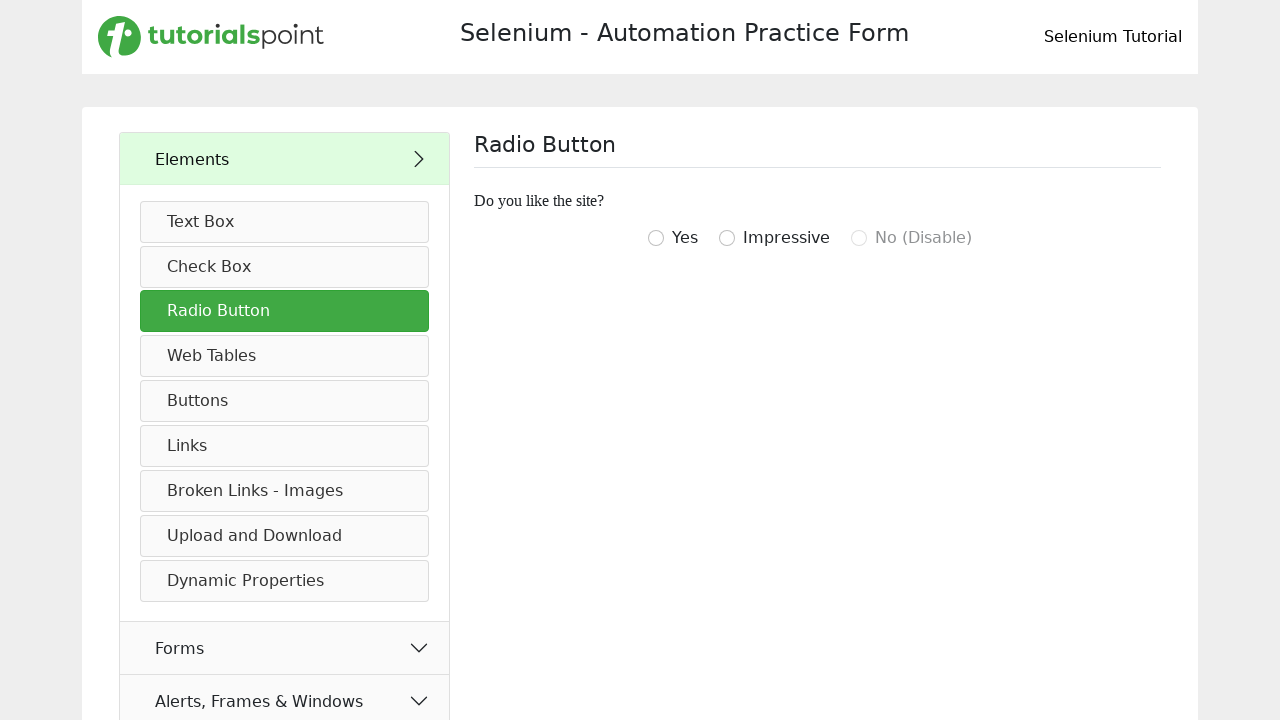

Clicked the 'Impressive' radio button at (727, 238) on input[value='igotthree']
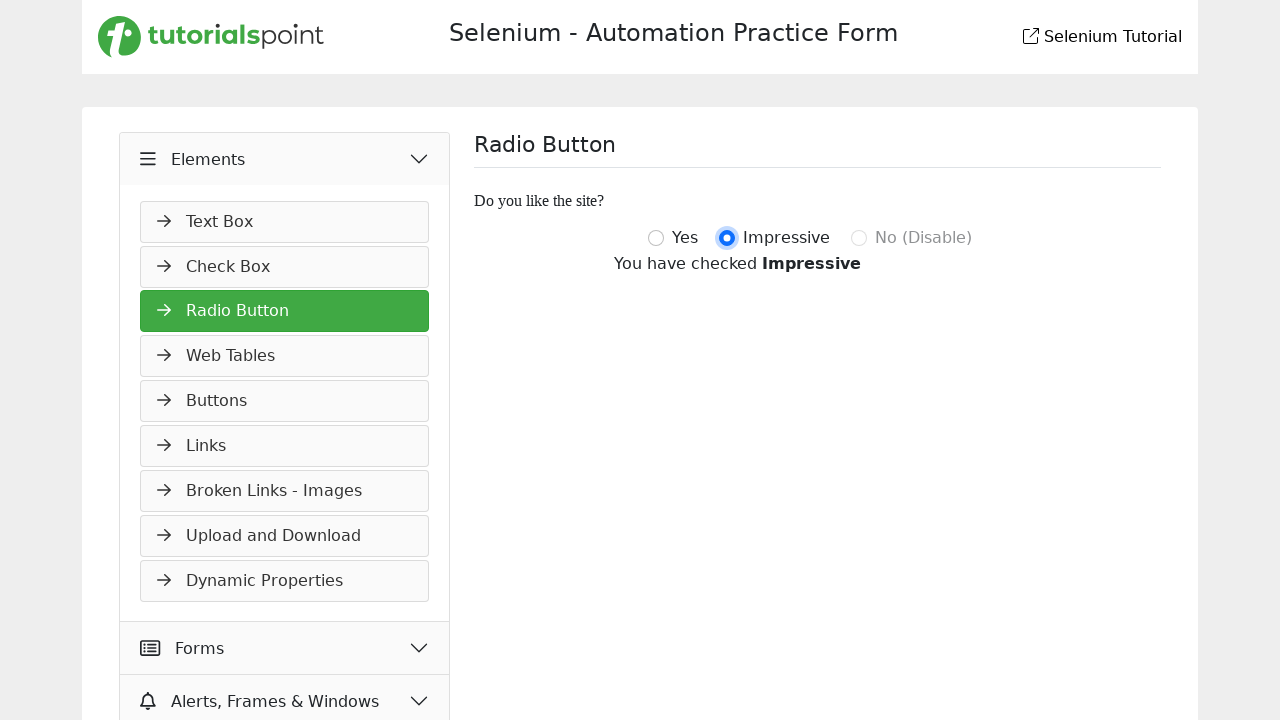

Verified that the 'Yes' radio button is still displayed
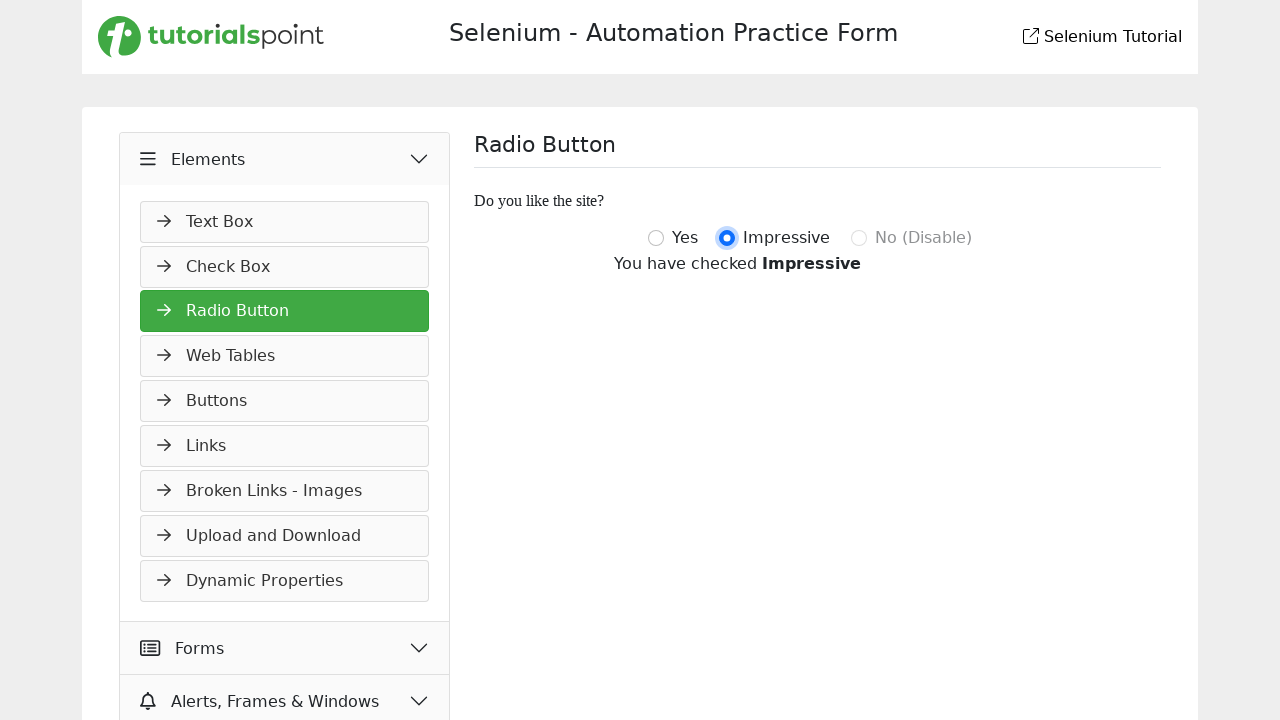

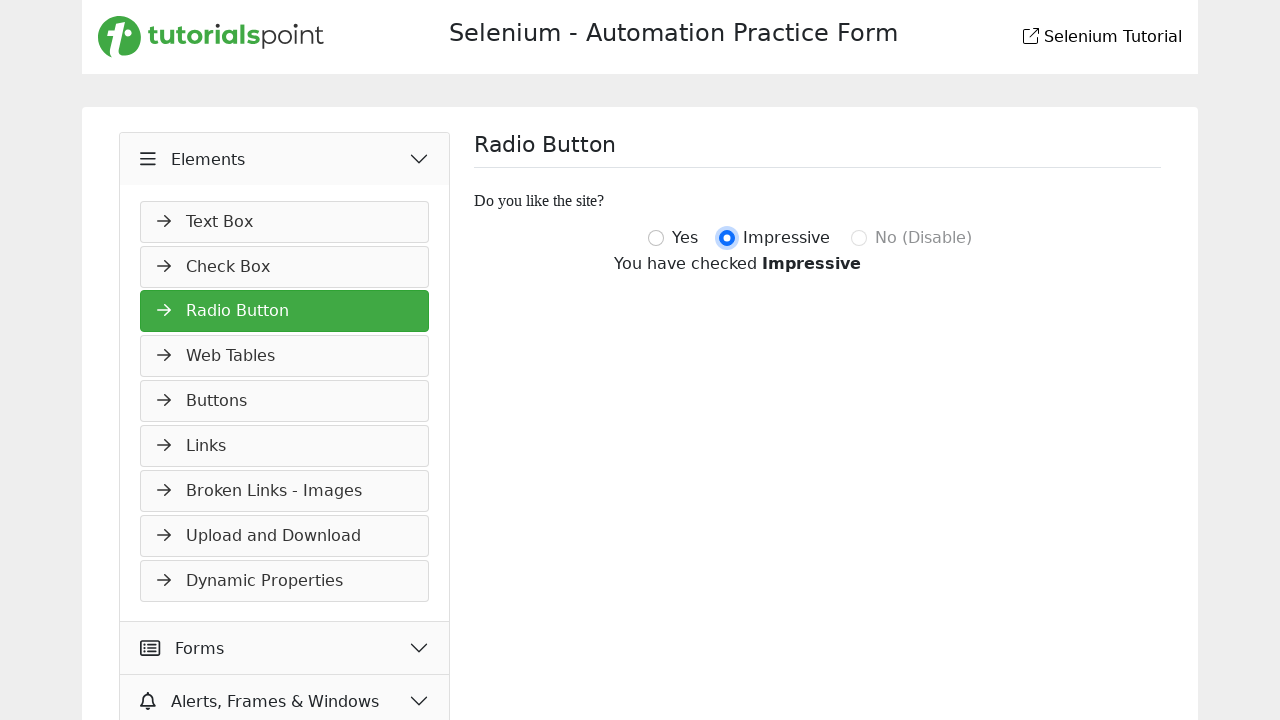